Tests notification message functionality by clicking a link and verifying the notification message is displayed correctly

Starting URL: http://the-internet.herokuapp.com/notification_message_rendered

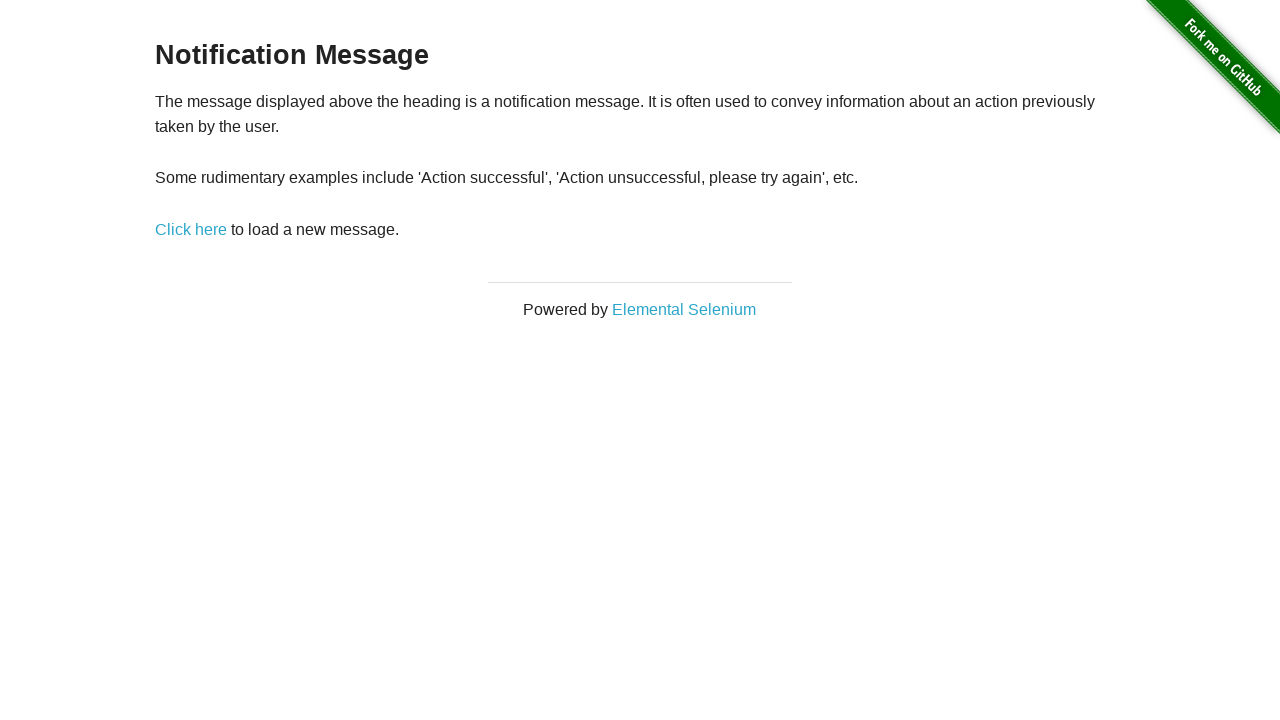

Clicked the 'Click here' link to trigger notification at (191, 229) on text=Click here
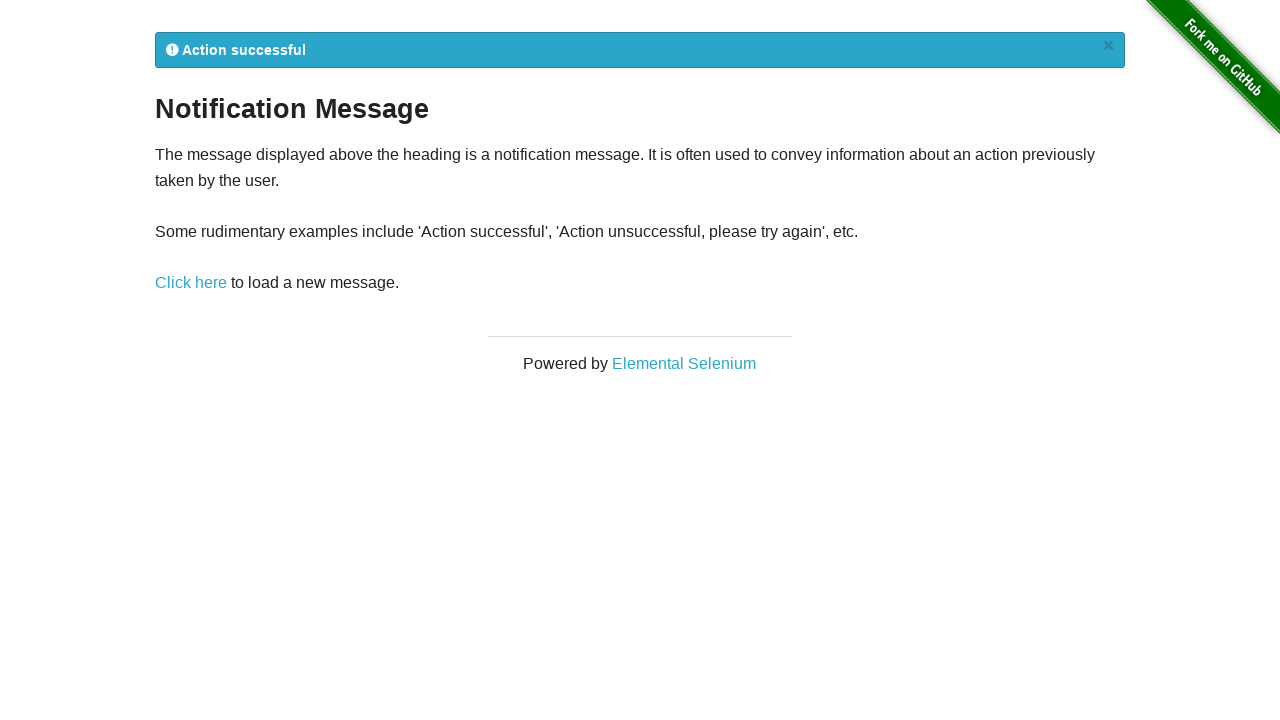

Notification message appeared and flash element is now visible
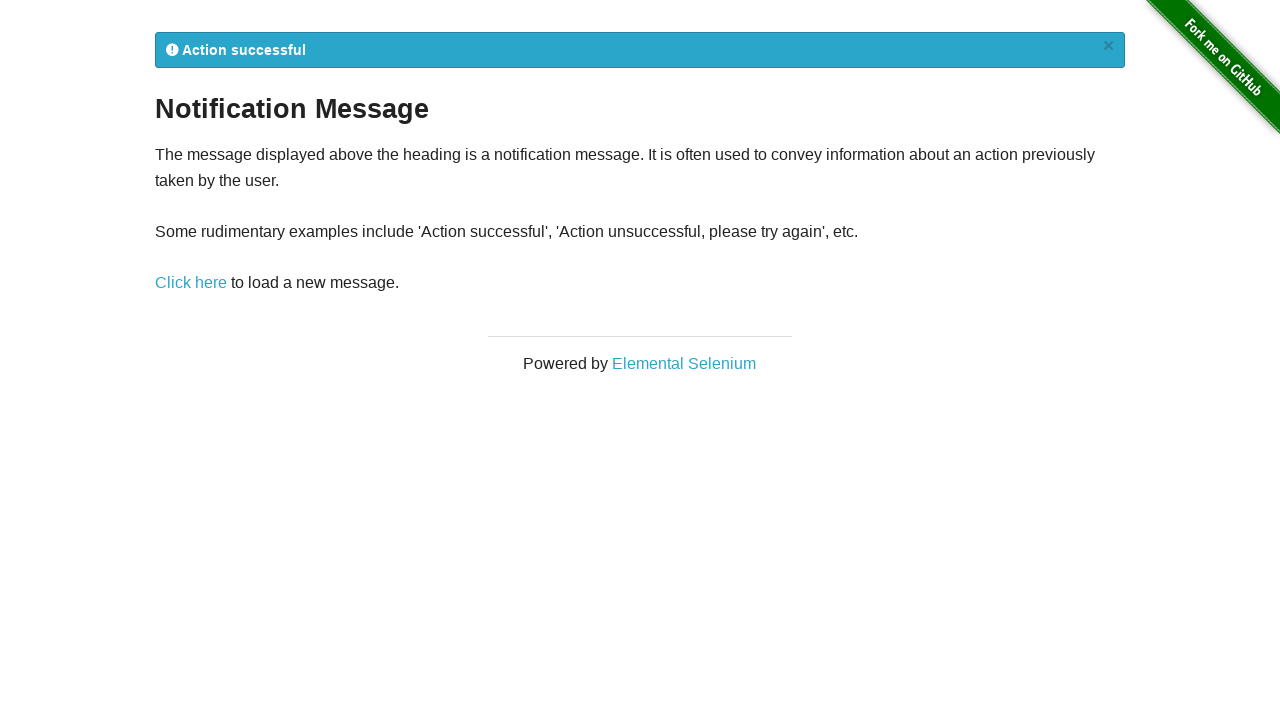

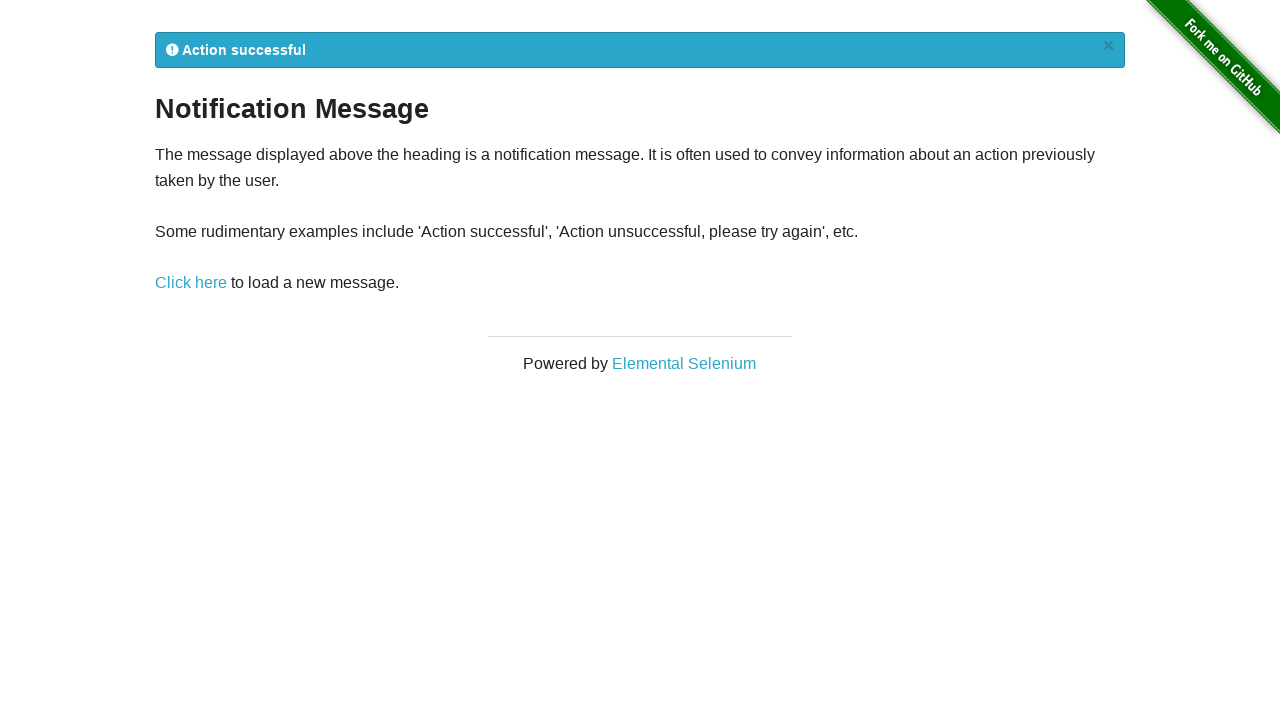